Tests GitHub search functionality by searching for the selenide repository and navigating to its issues tab

Starting URL: https://github.com

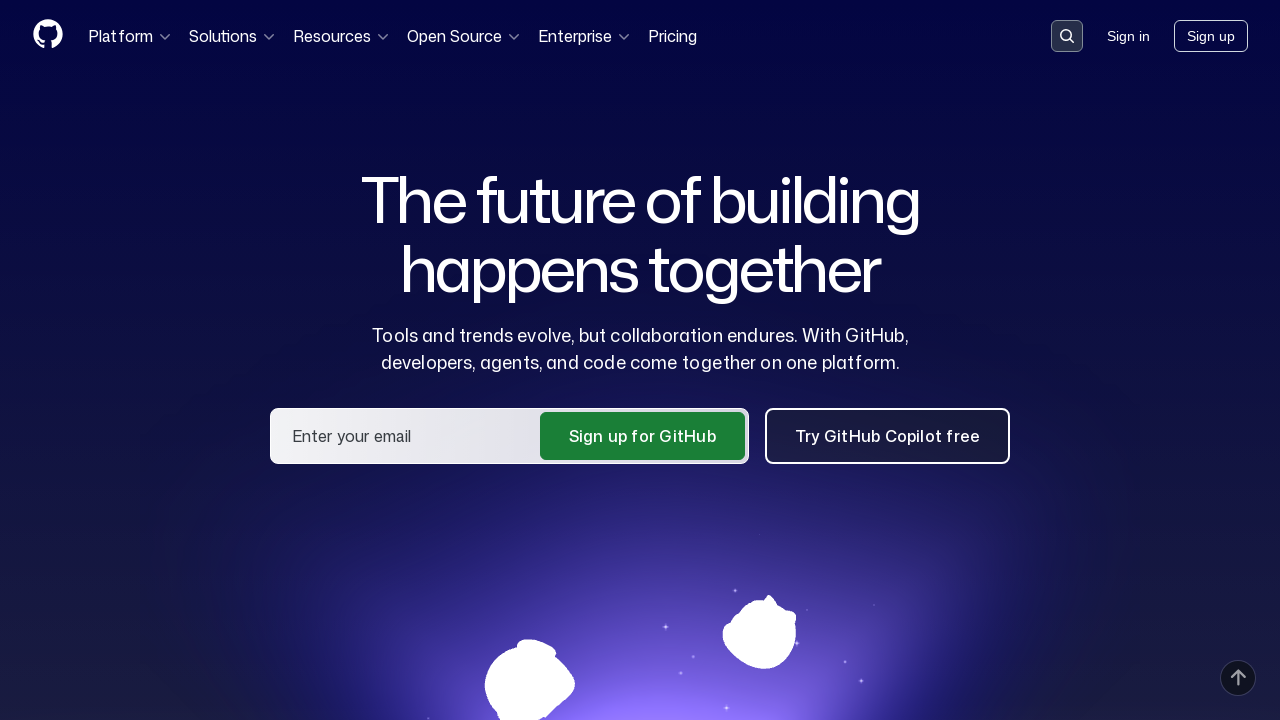

Clicked on search box at (1067, 36) on [placeholder='Search or jump to...']
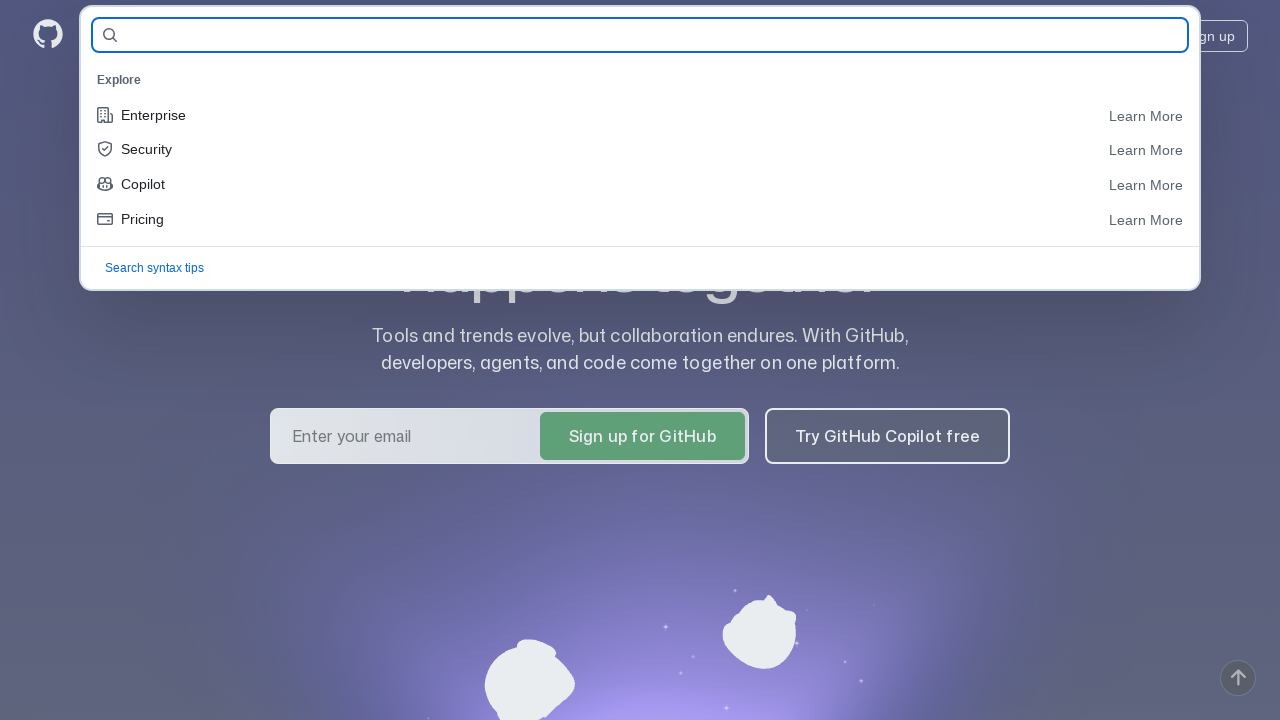

Filled search field with 'selenide' on #query-builder-test
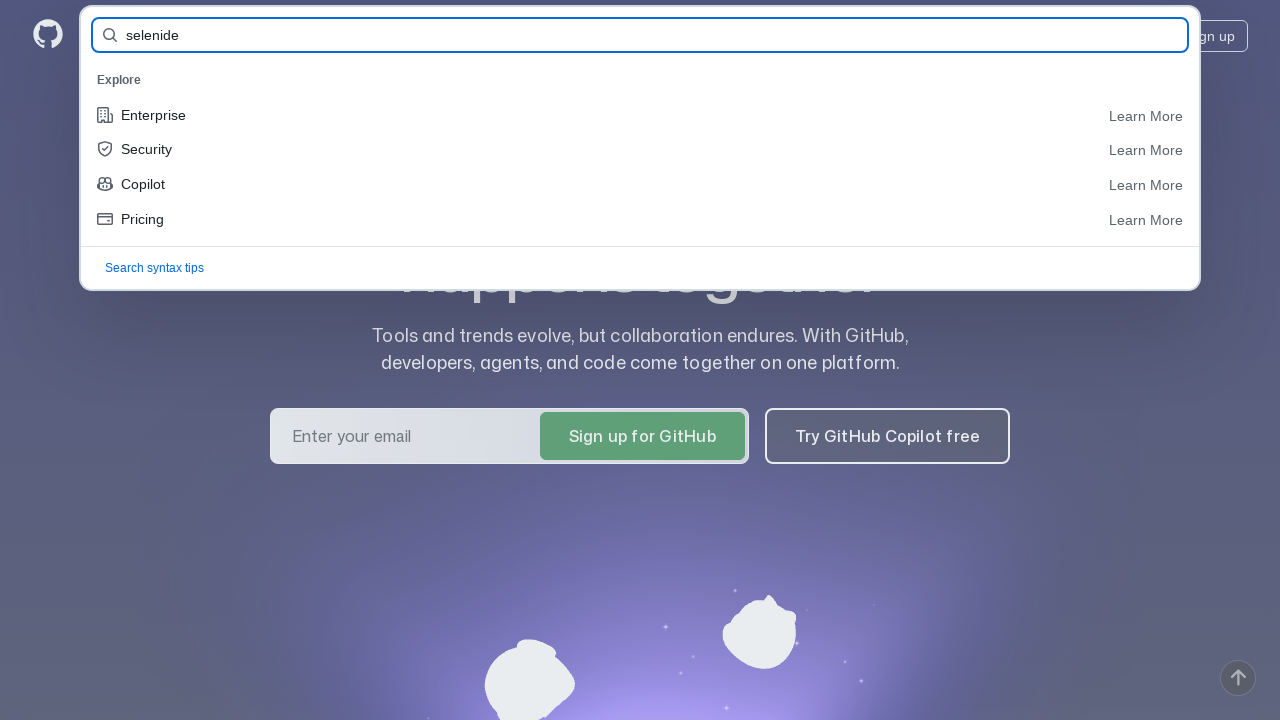

Pressed Enter to search for selenide on #query-builder-test
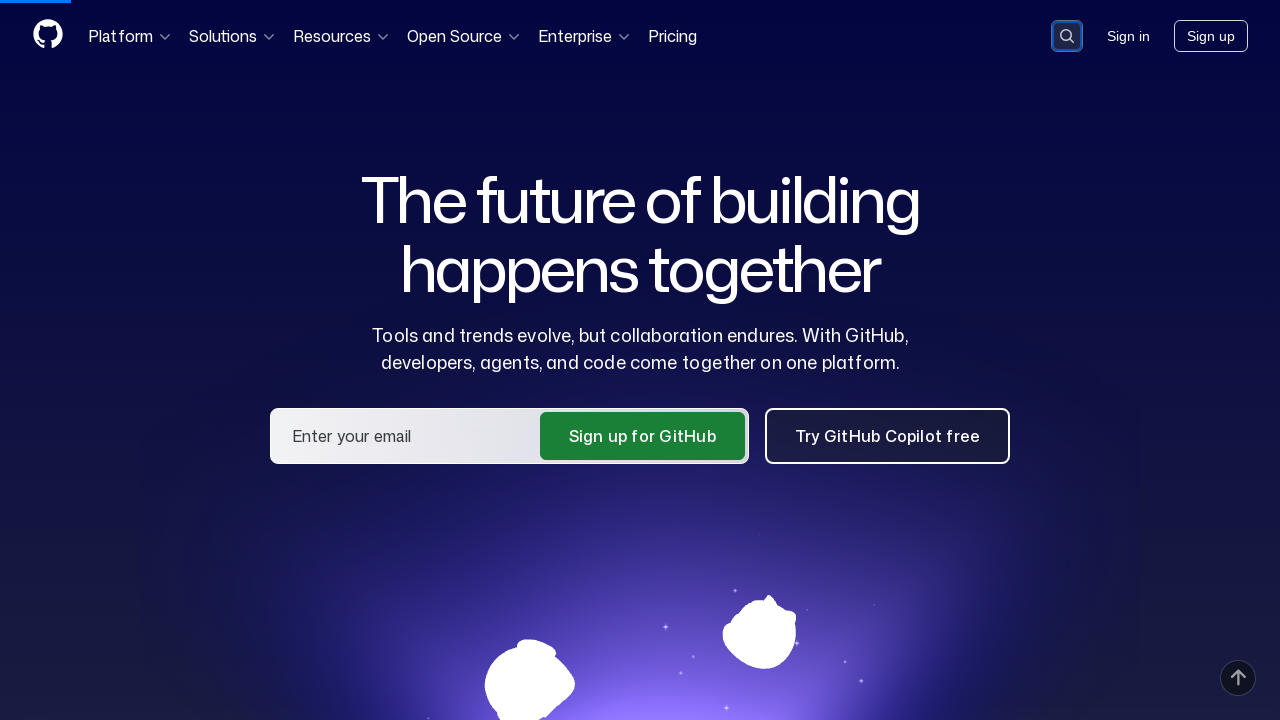

Clicked on selenide/selenide repository link at (432, 161) on a:has-text('selenide/selenide')
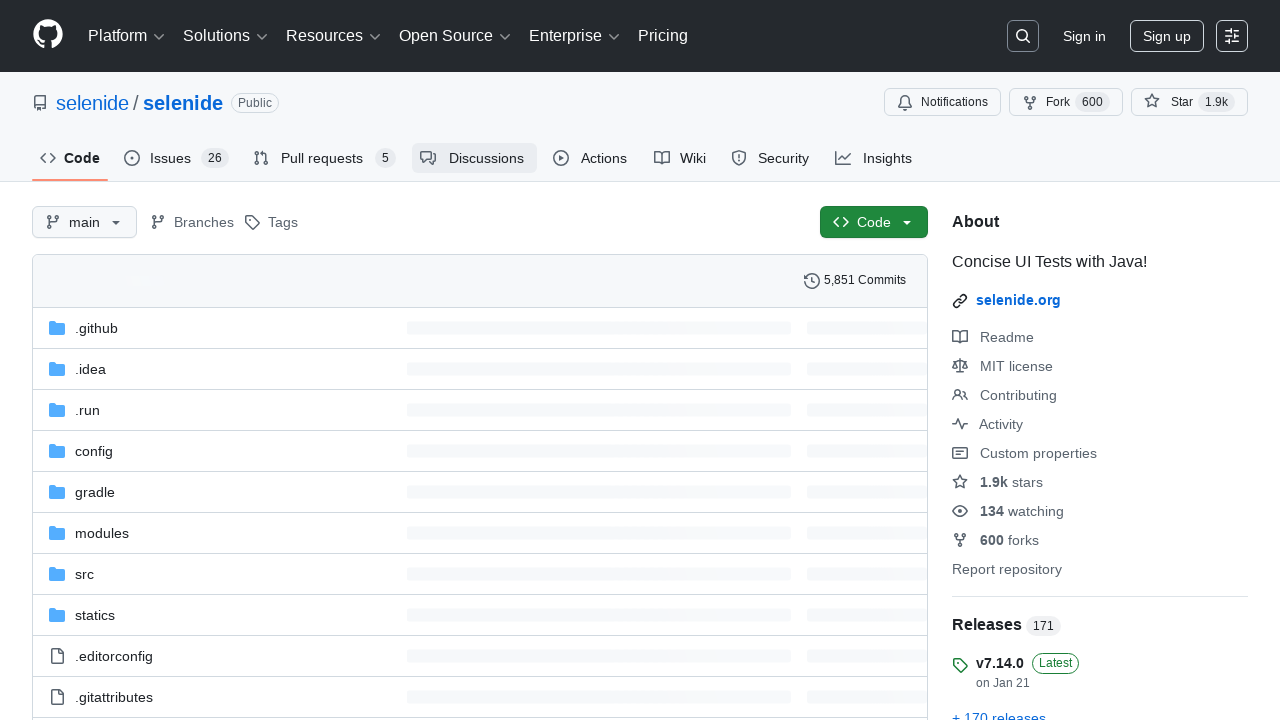

Verified issues tab is present
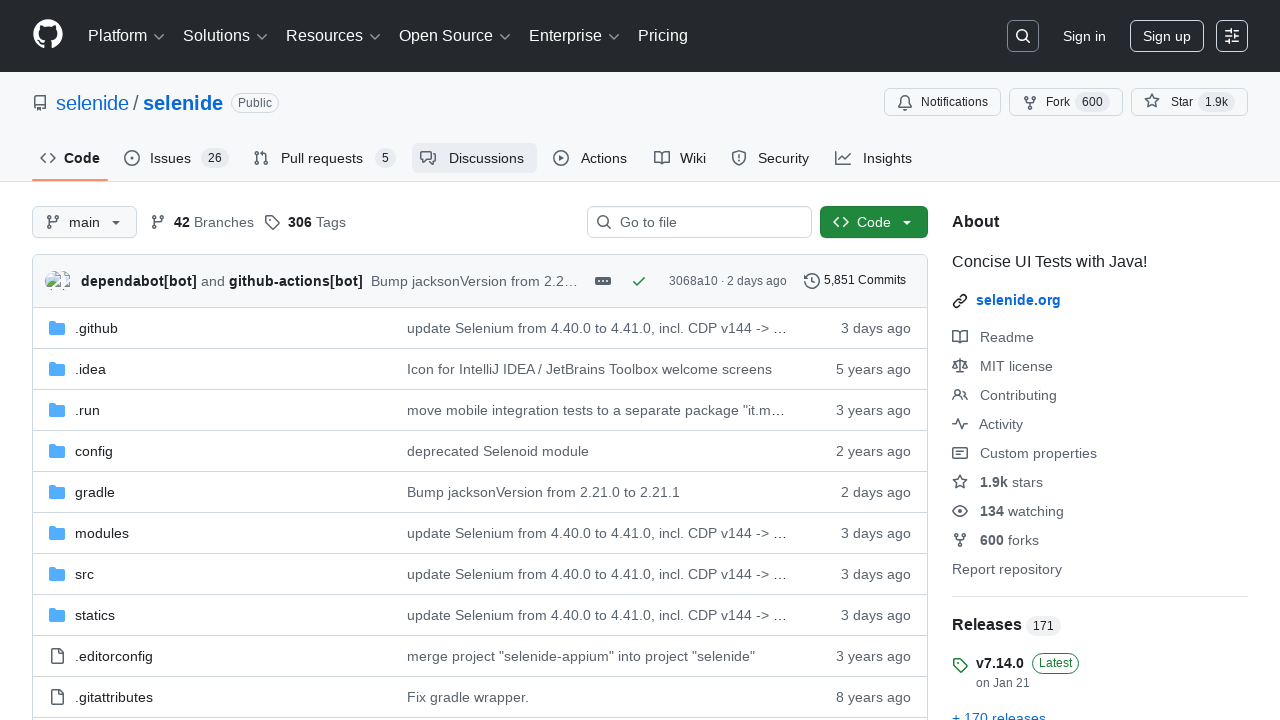

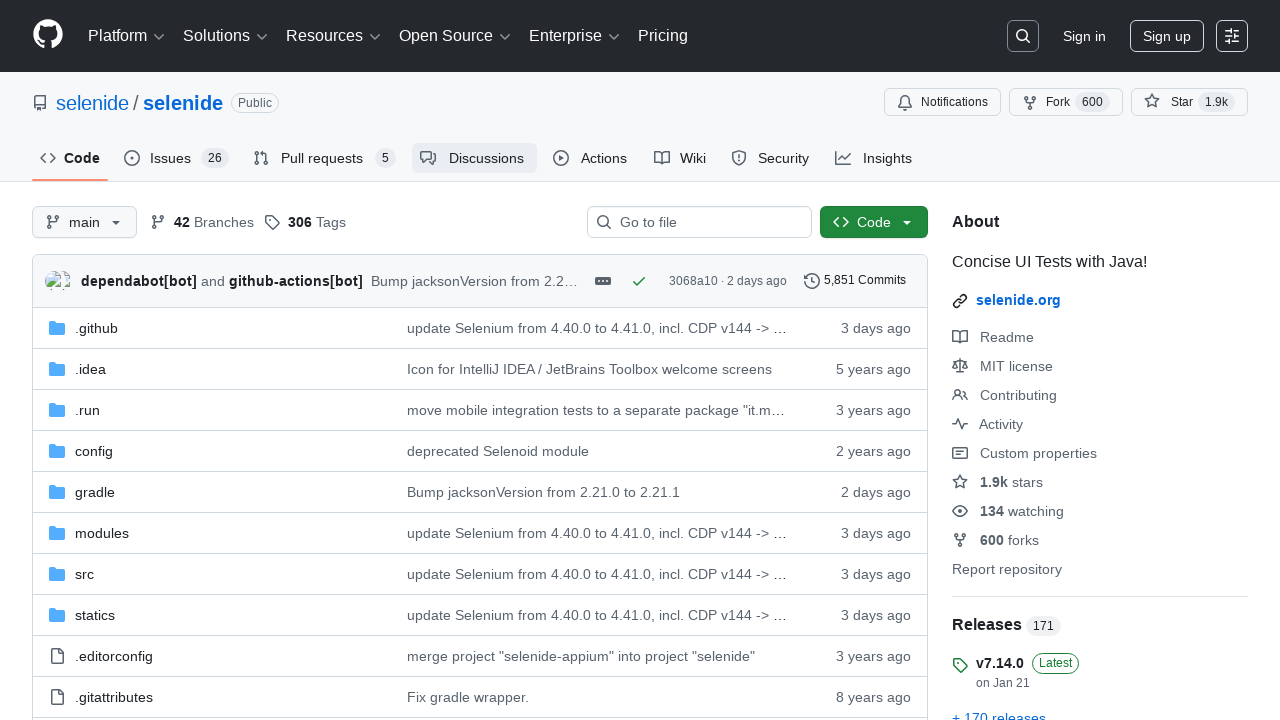